Tests that the company branding logo is displayed on the OrangeHRM login page

Starting URL: https://opensource-demo.orangehrmlive.com/web/index.php/auth/login

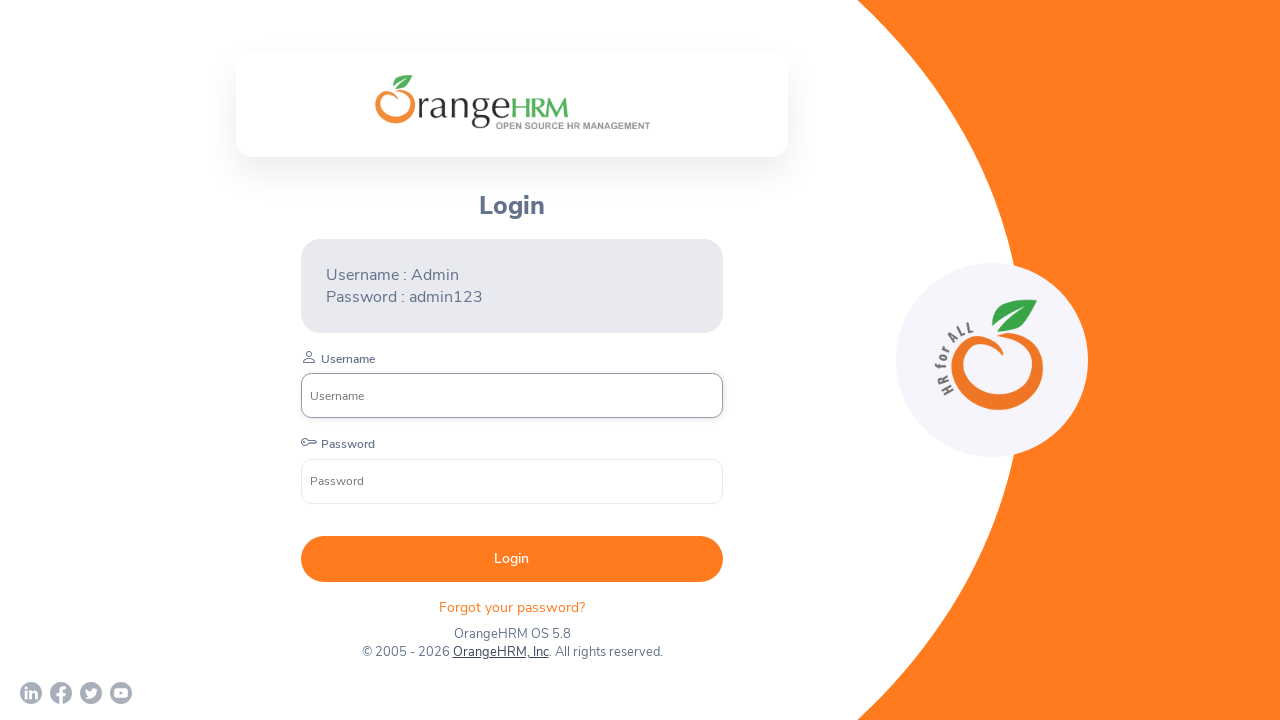

Located company branding logo element
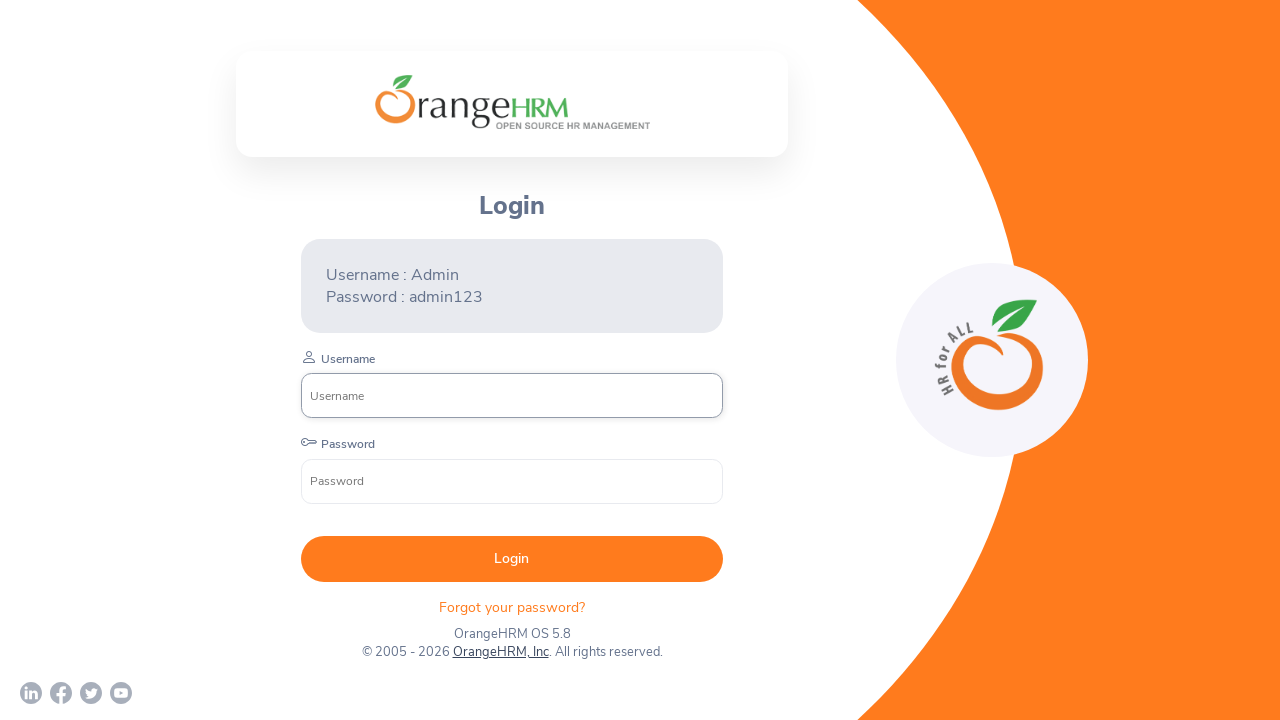

Verified company branding logo is visible on OrangeHRM login page
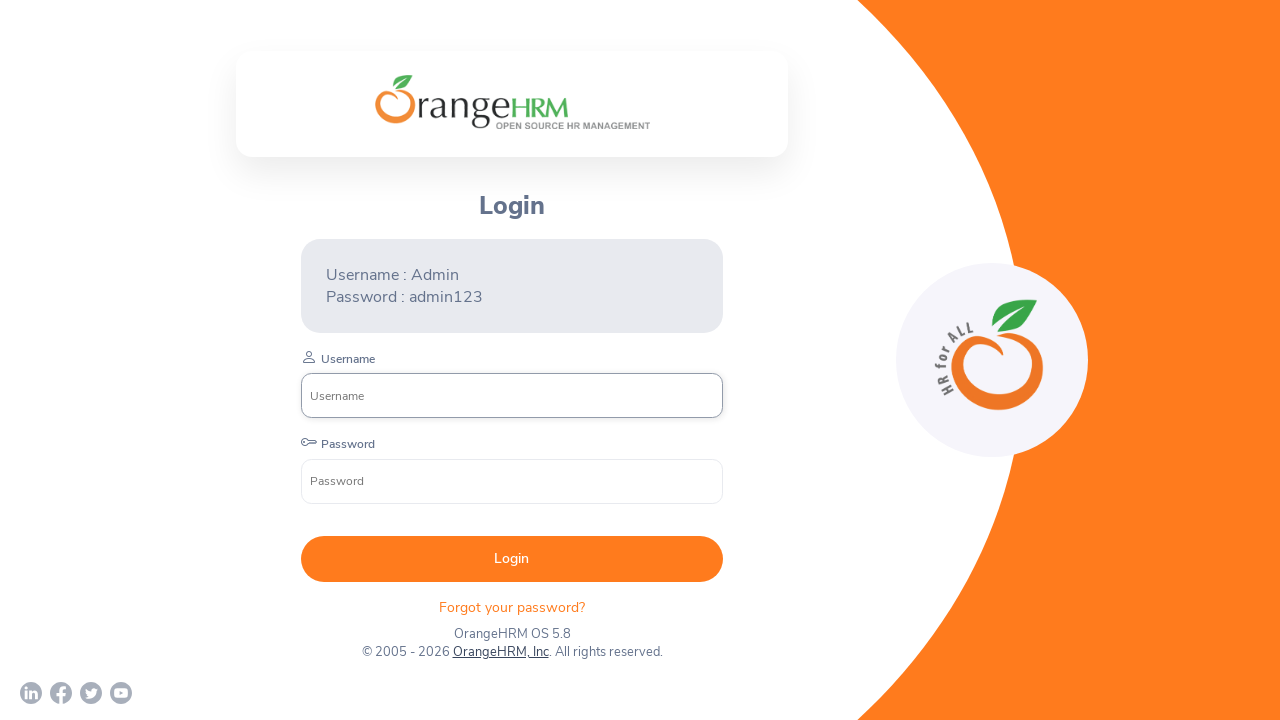

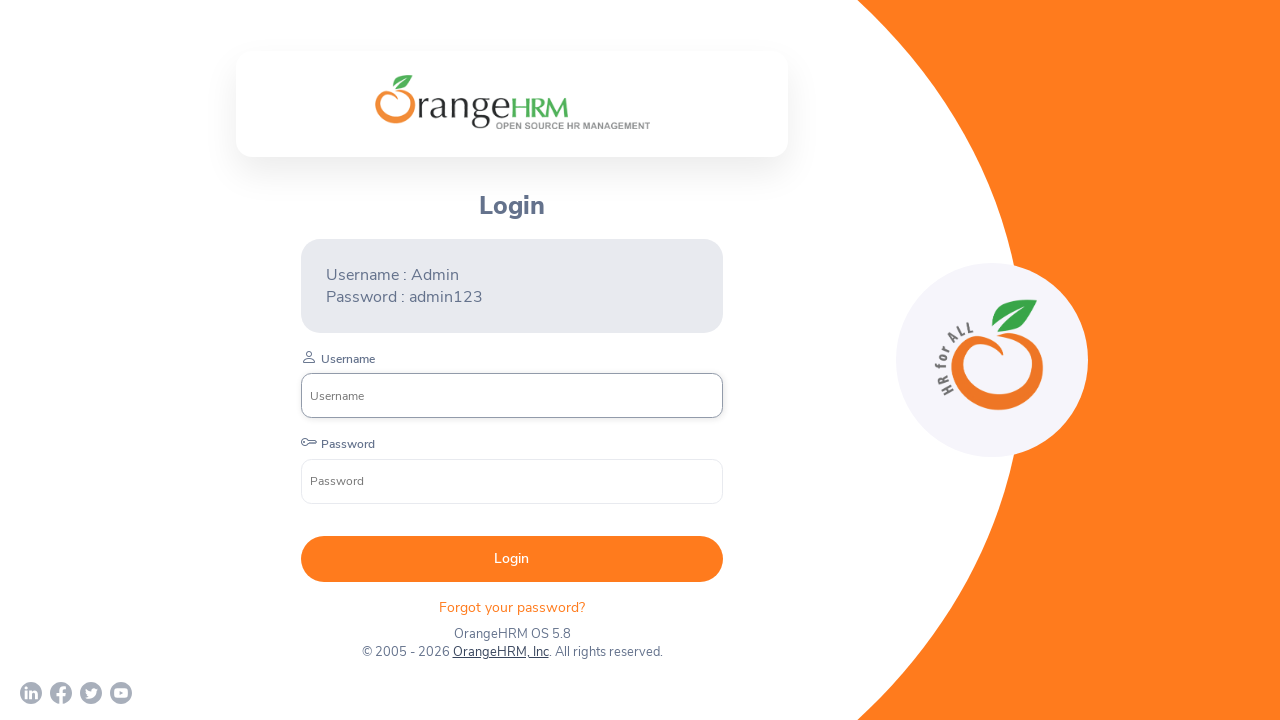